Tests the contact form submission with all fields empty, verifying the form handles empty input

Starting URL: https://lm.skillbox.cc/qa_tester/module02/homework1/

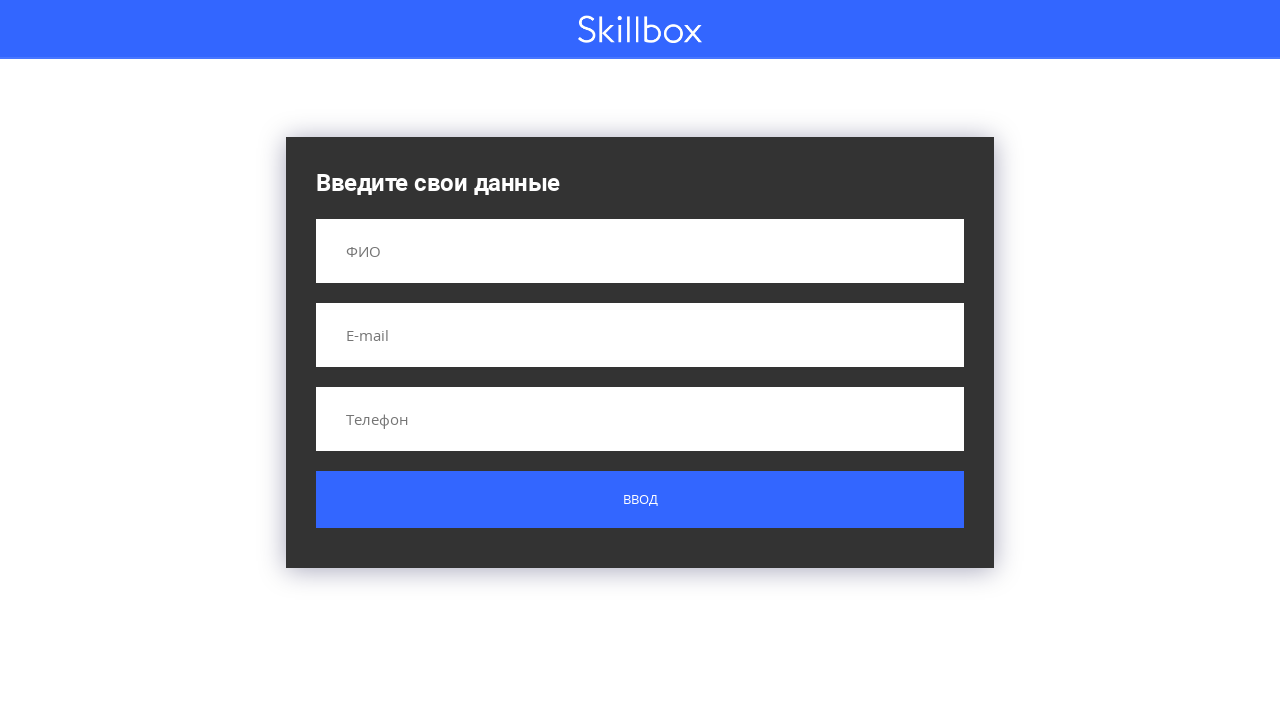

Navigated to contact form page
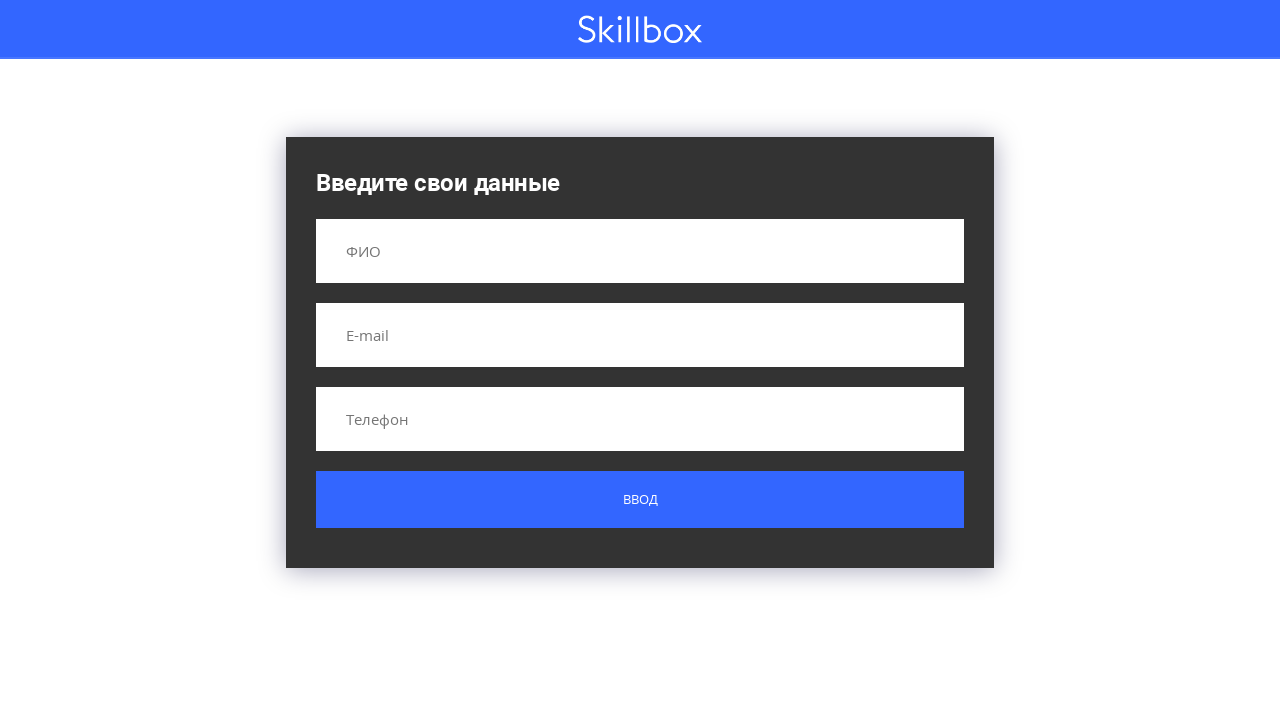

Clicked submit button with all fields empty at (640, 500) on .button
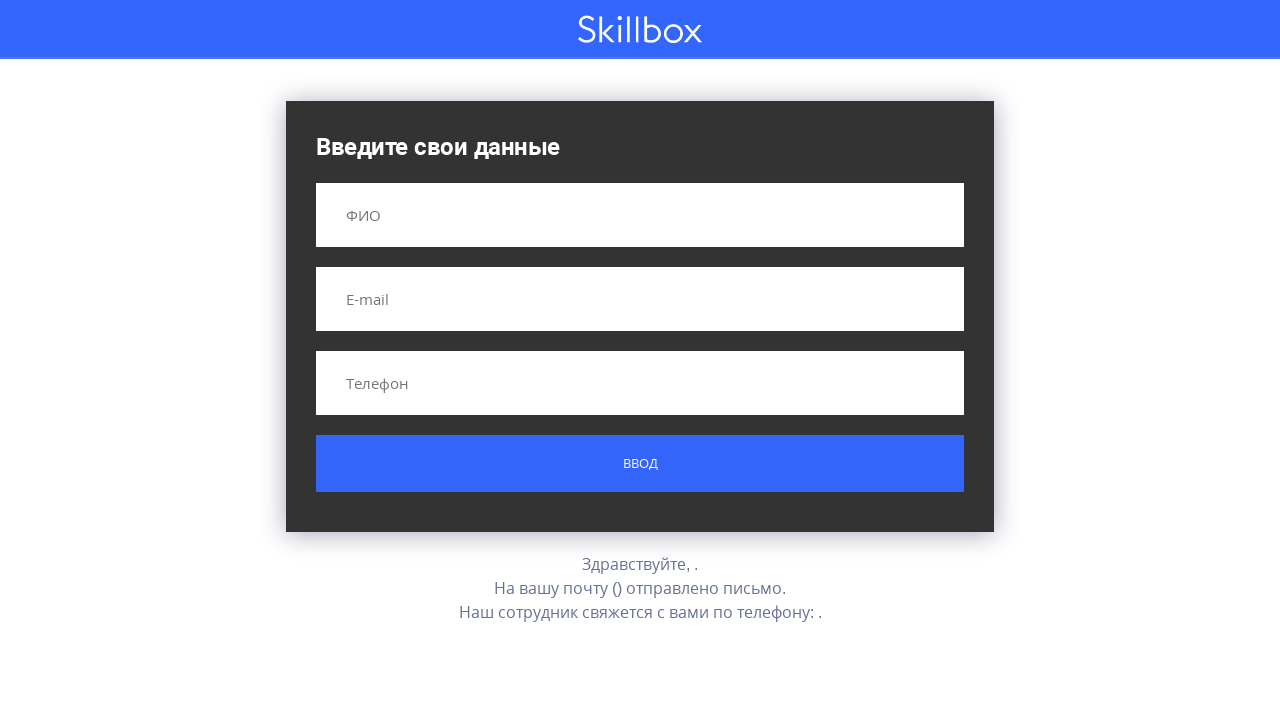

Result message appeared confirming form validation
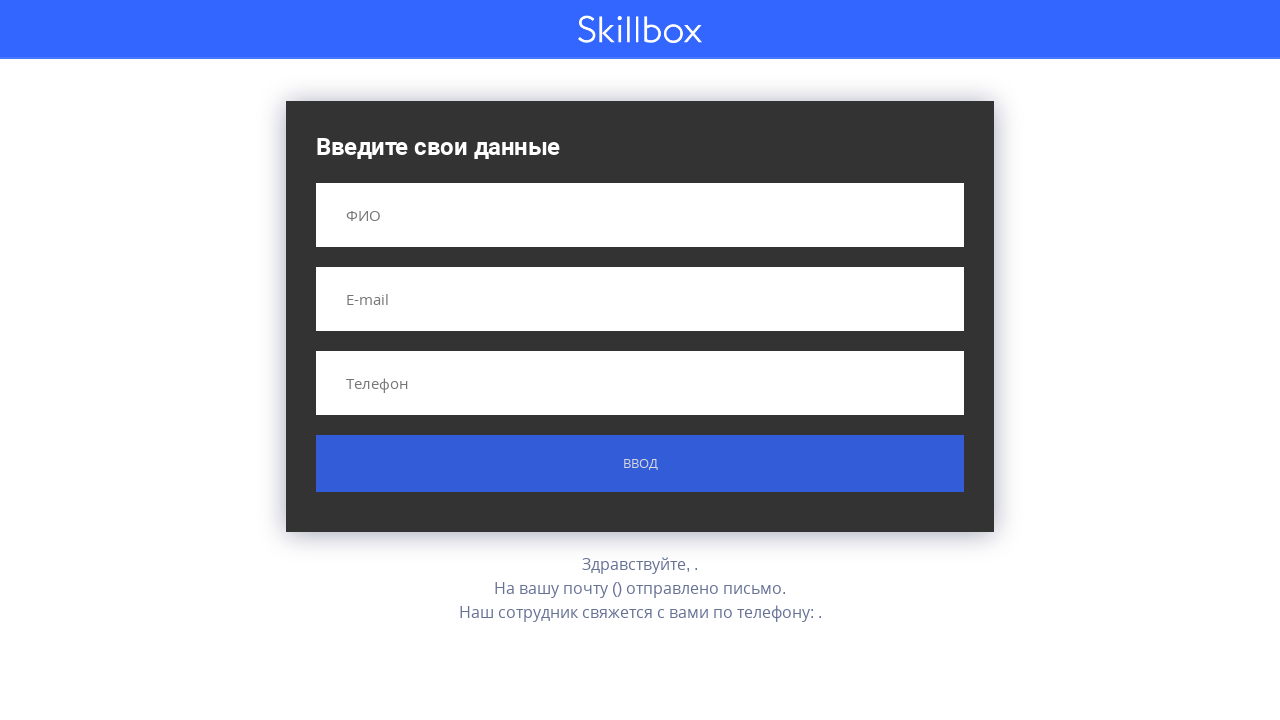

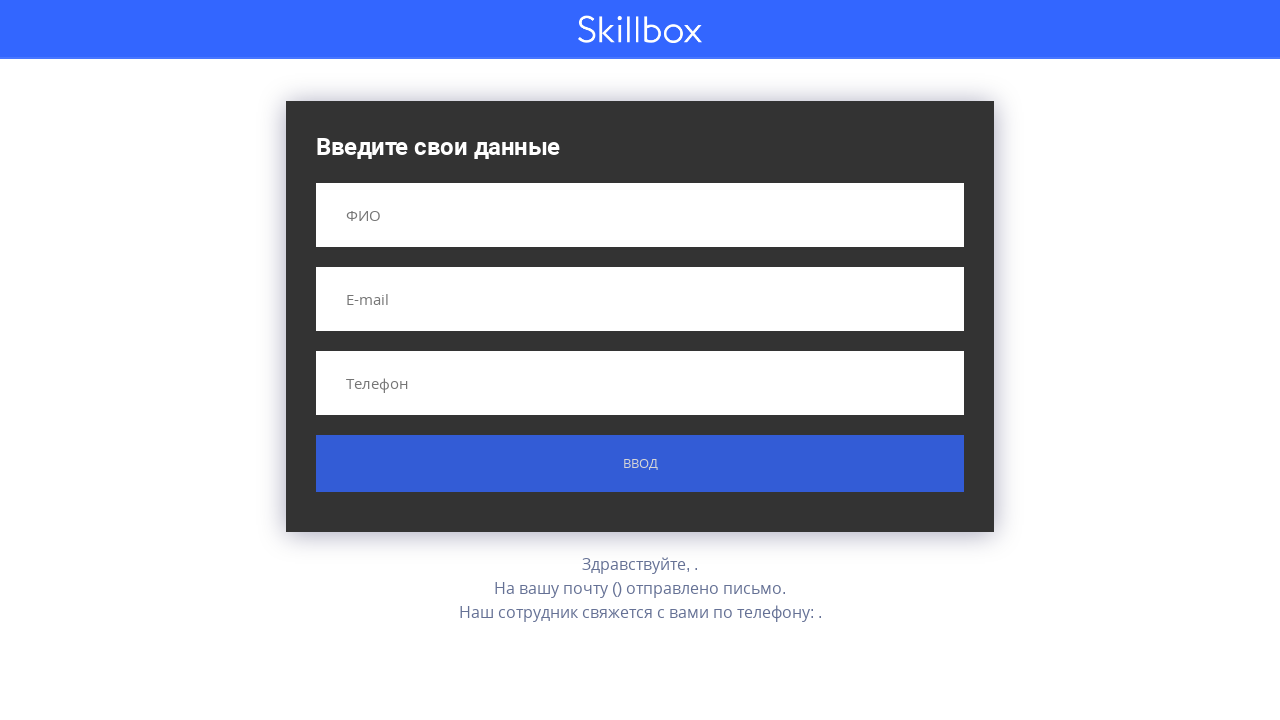